Tests that all images are properly displayed across three pages of a grooming salon website by navigating to each page, scrolling to trigger lazy loading, and verifying image visibility.

Starting URL: https://idwibwyk.github.io/groom-room/

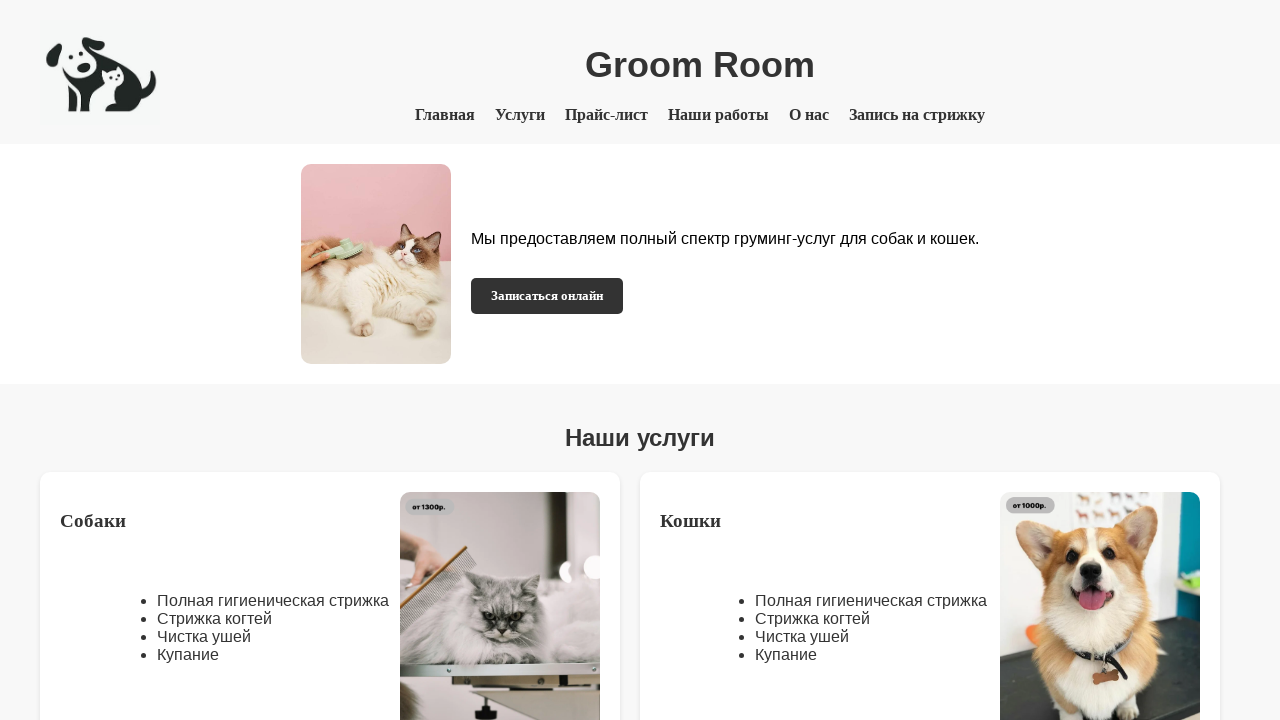

Scrolled to bottom of main page to trigger lazy loading
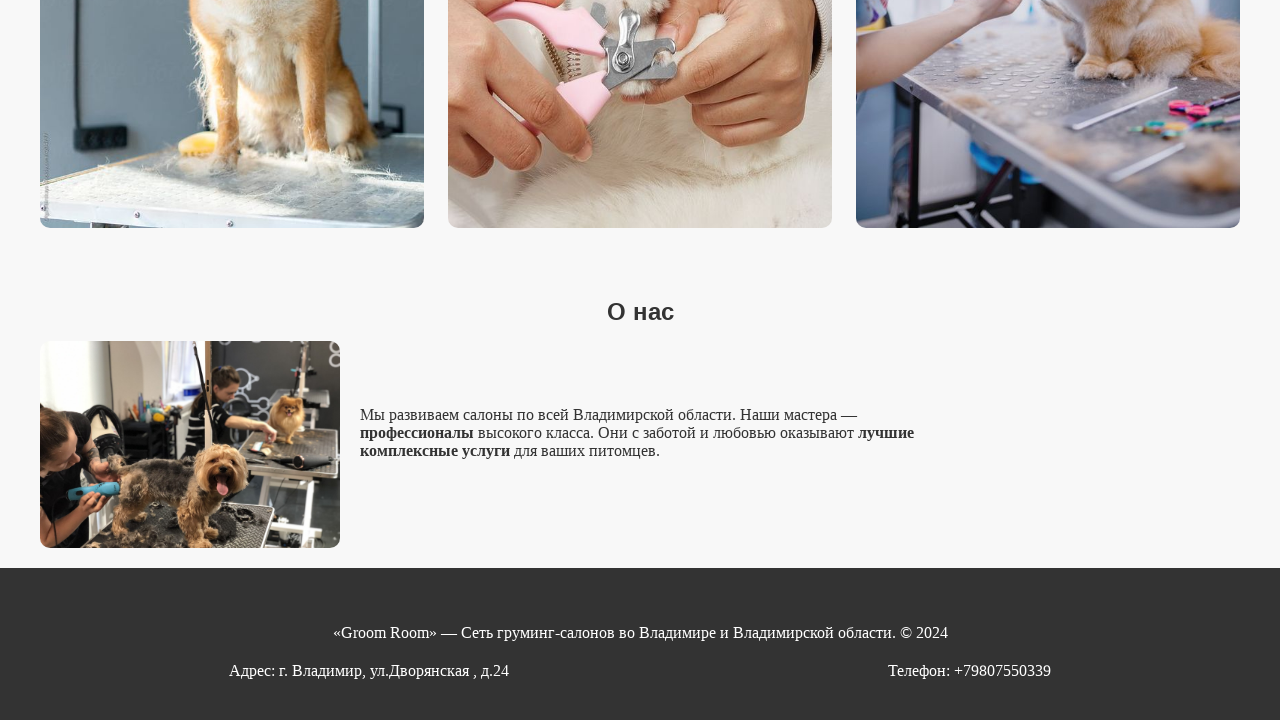

Waited 1 second for images to load on main page
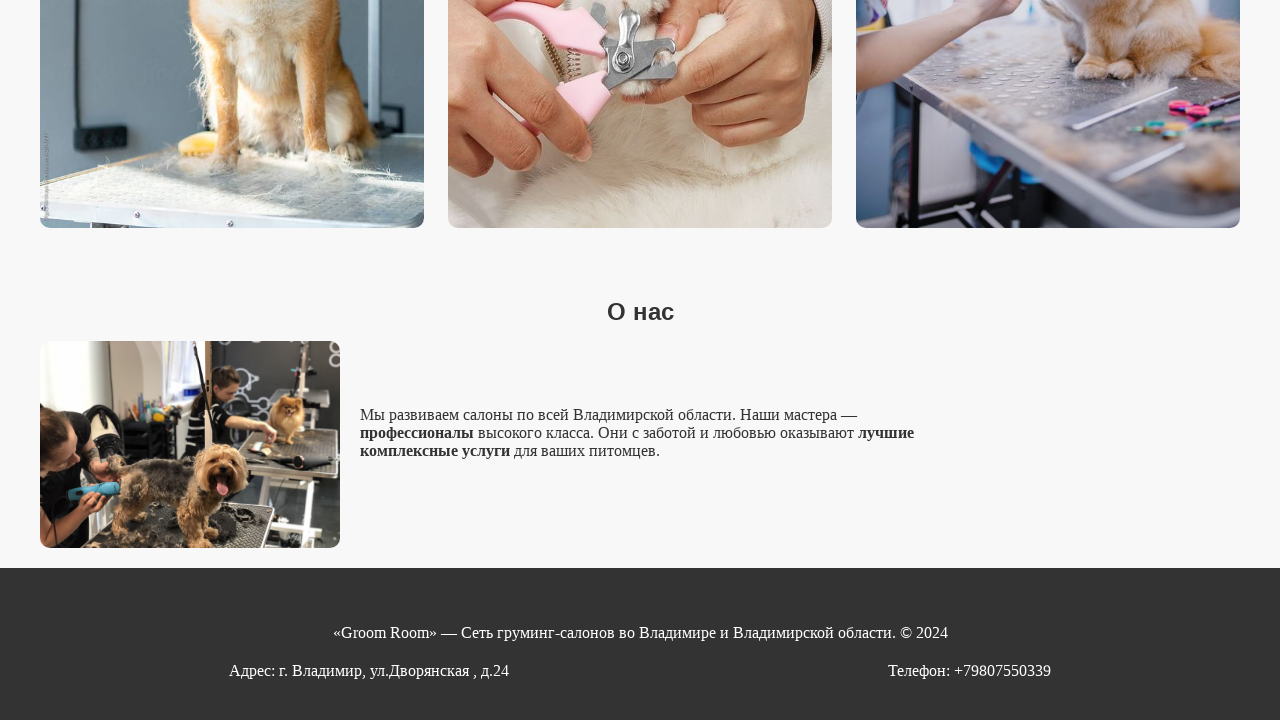

Confirmed images are present on main page
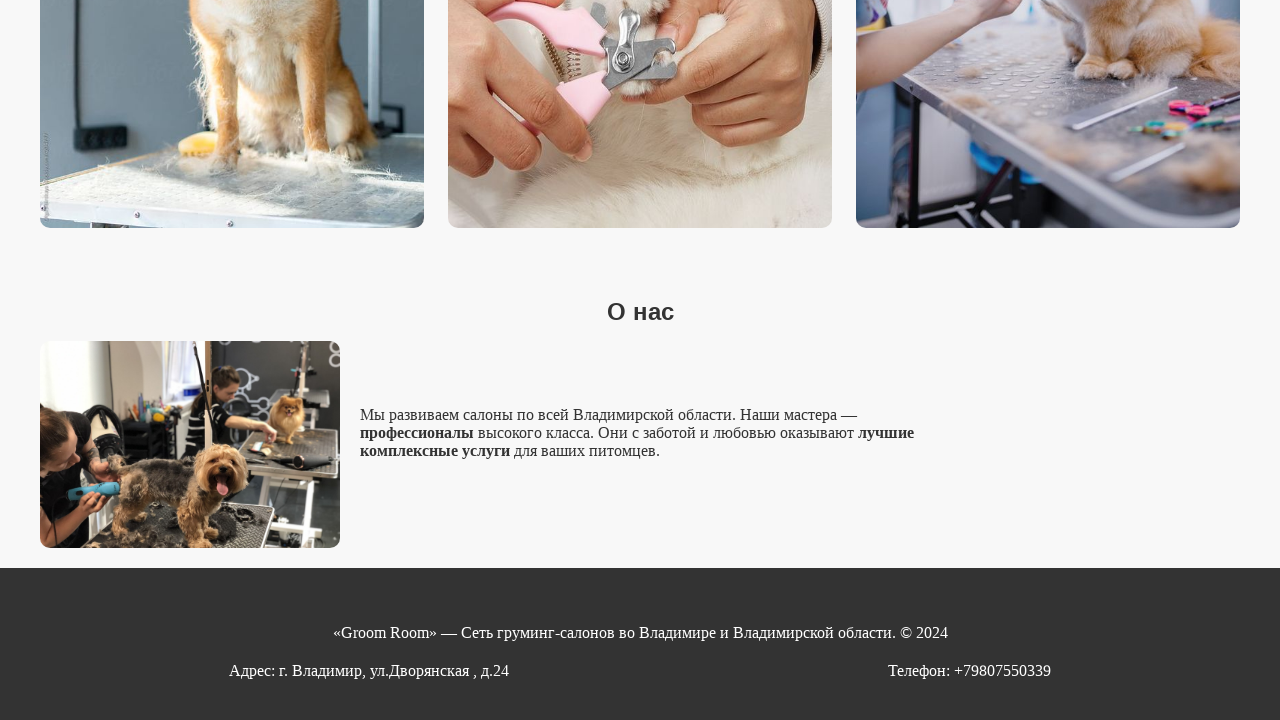

Verified first image is visible on main page
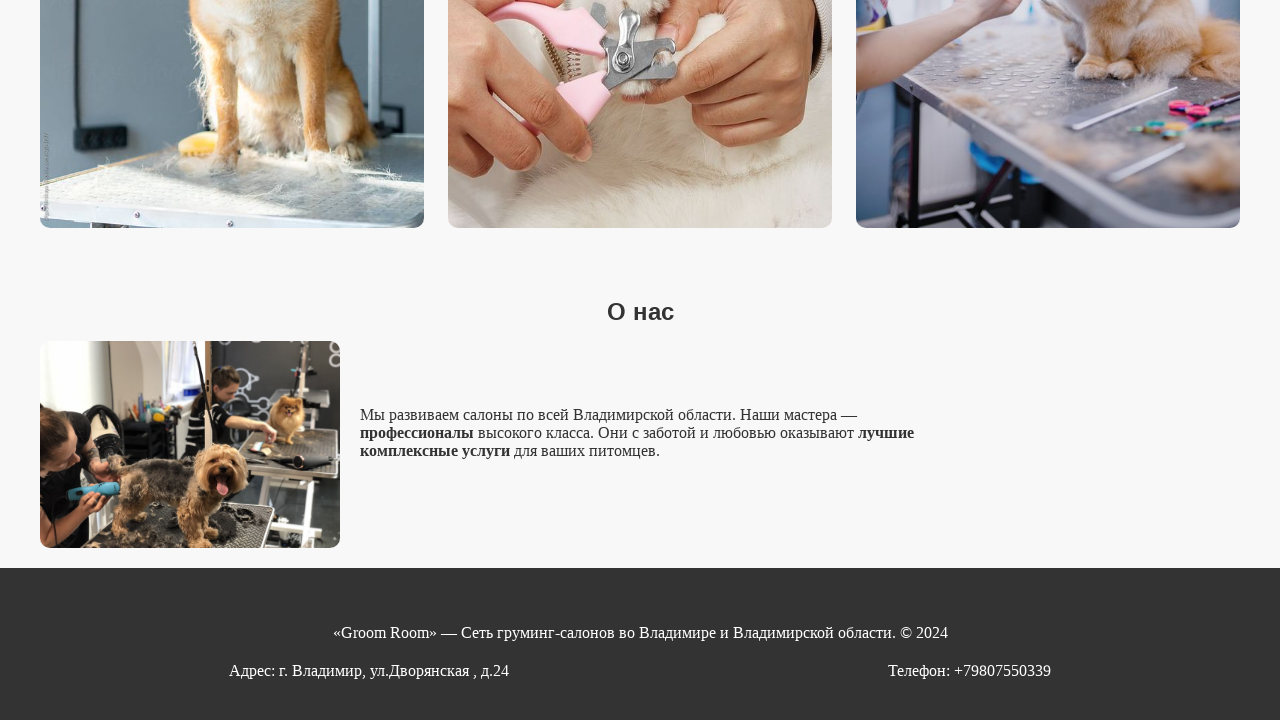

Navigated to price list page
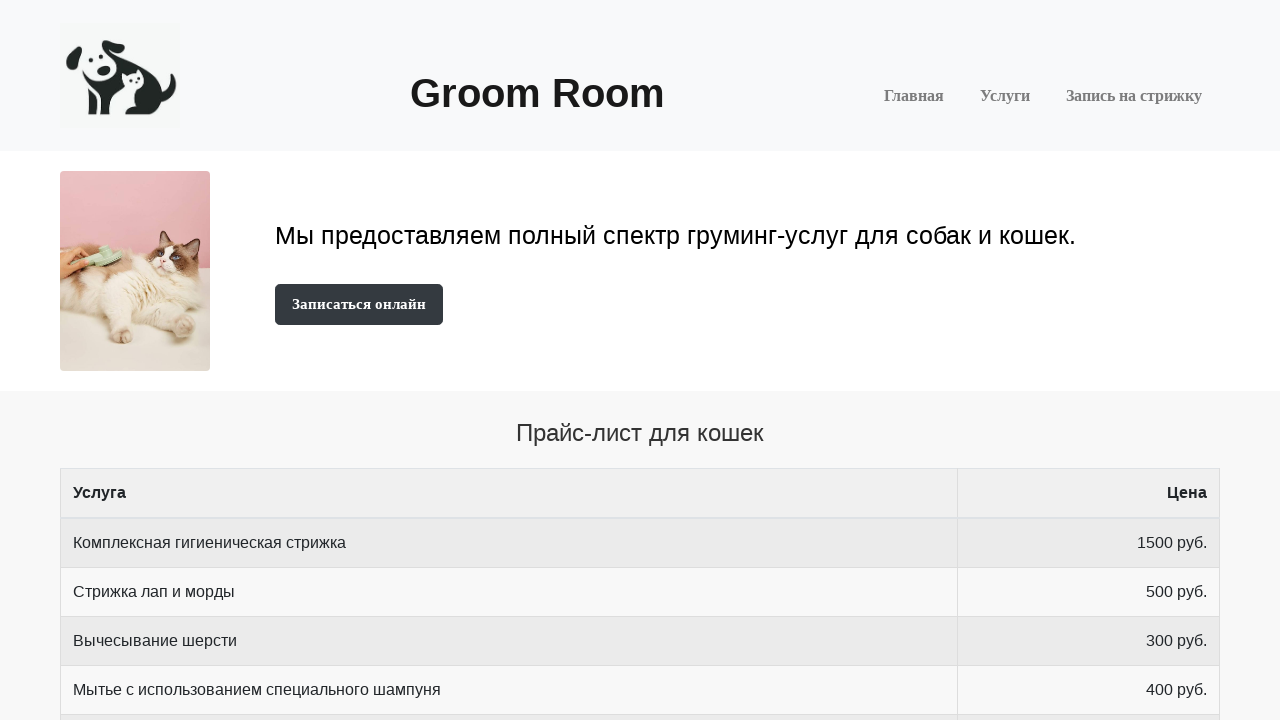

Waited 1 second for price page to load
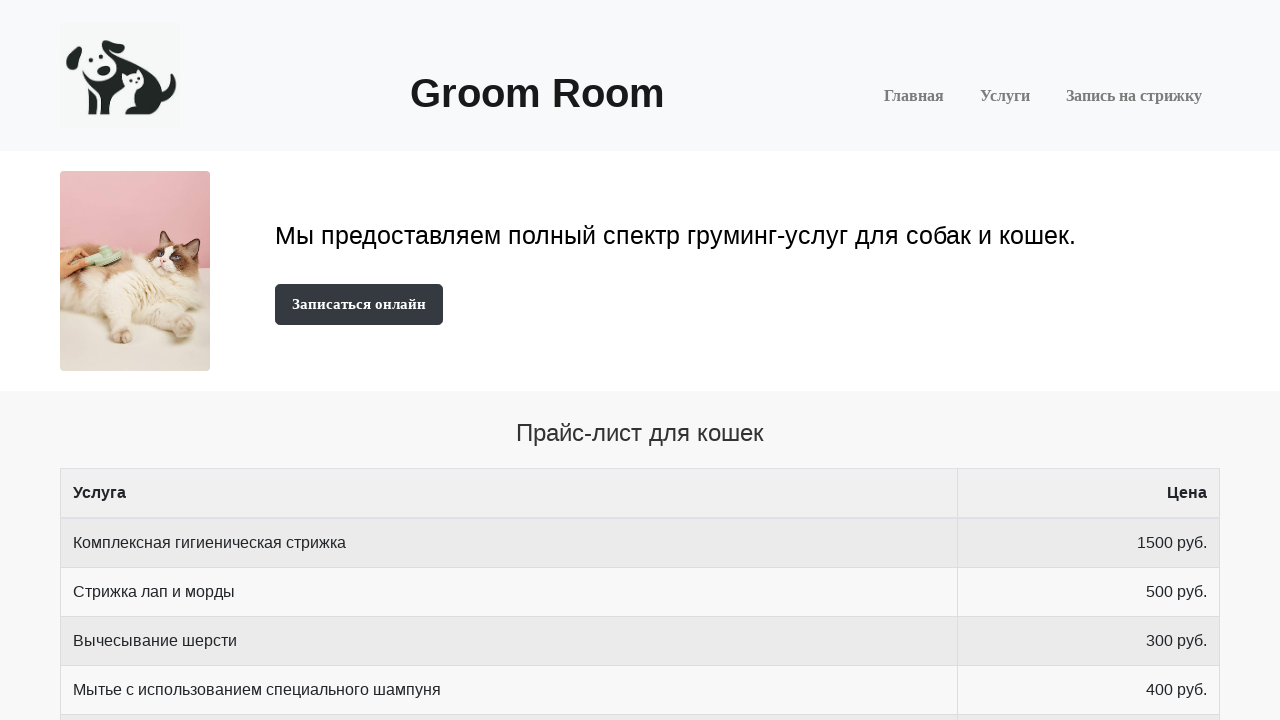

Scrolled to bottom of price page to trigger lazy loading
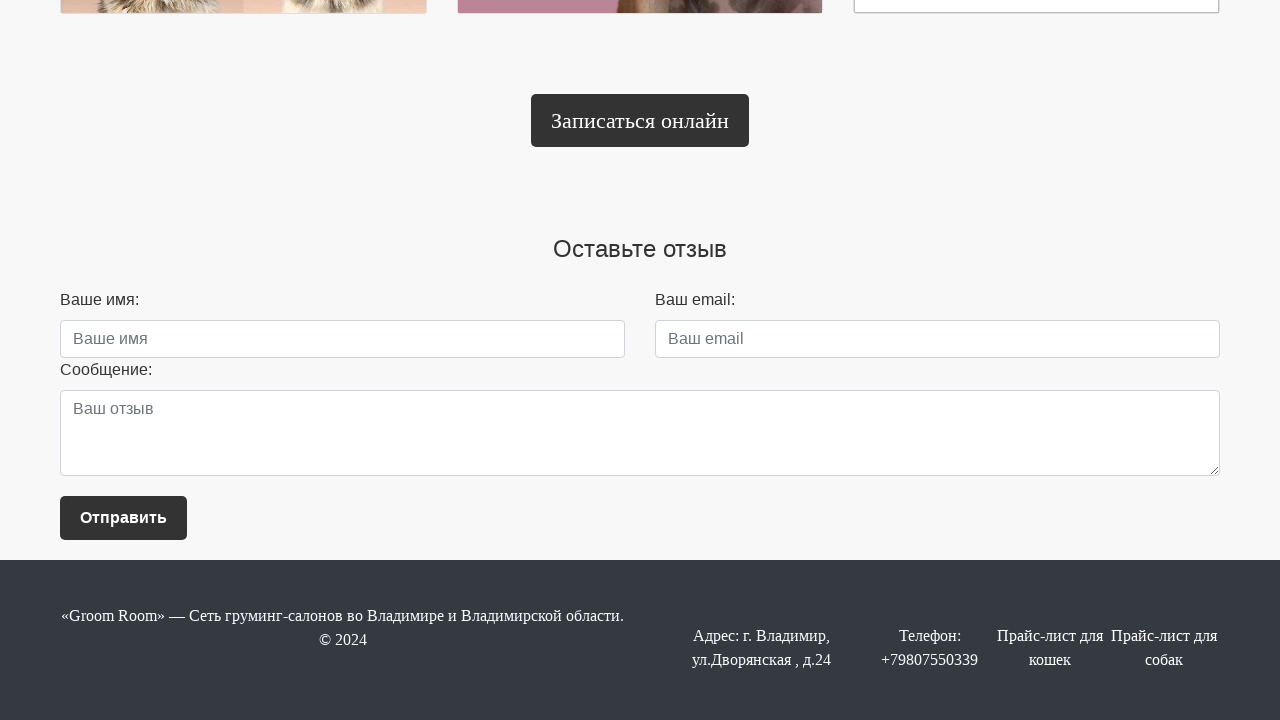

Waited 1 second for images to load on price page
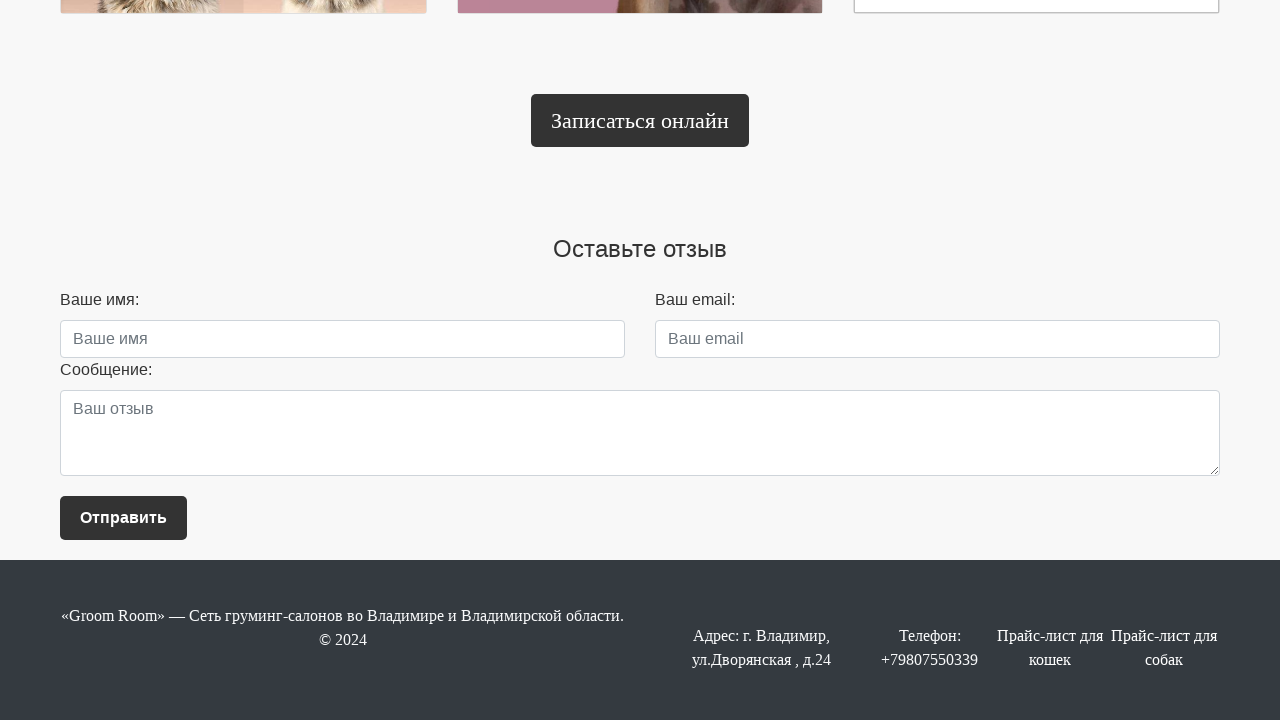

Confirmed images are present on price page
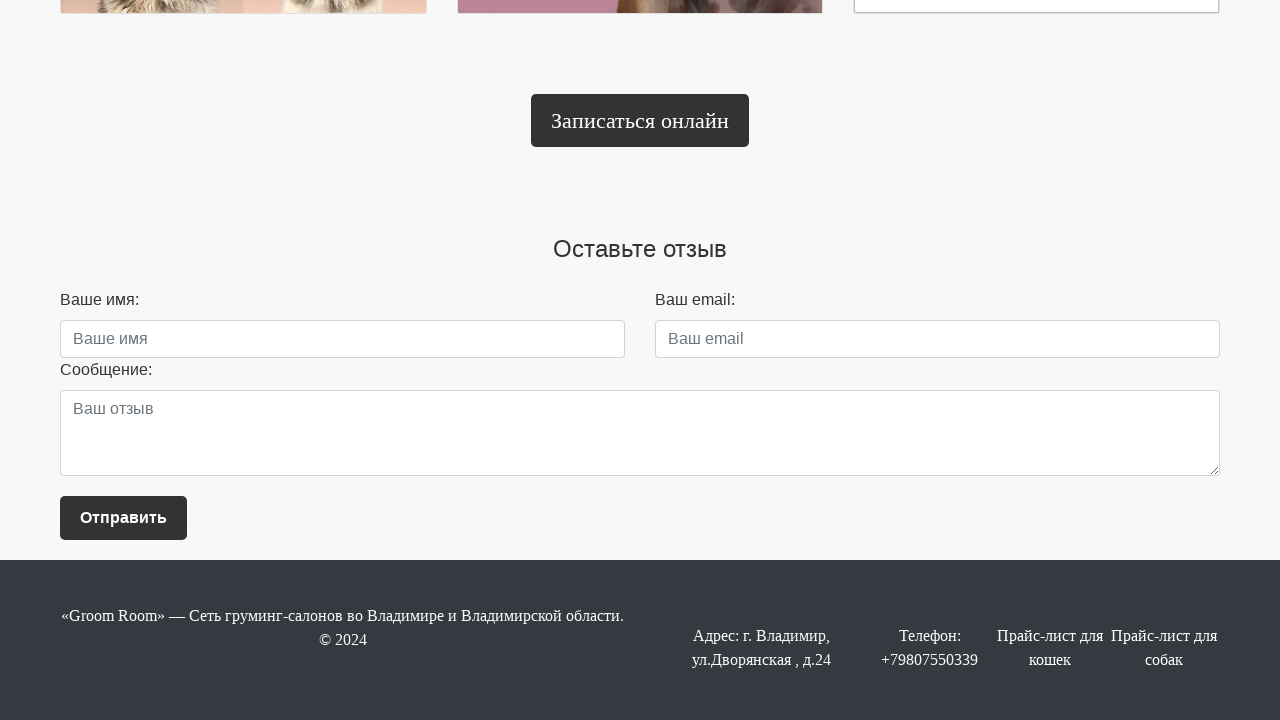

Verified first image is visible on price page
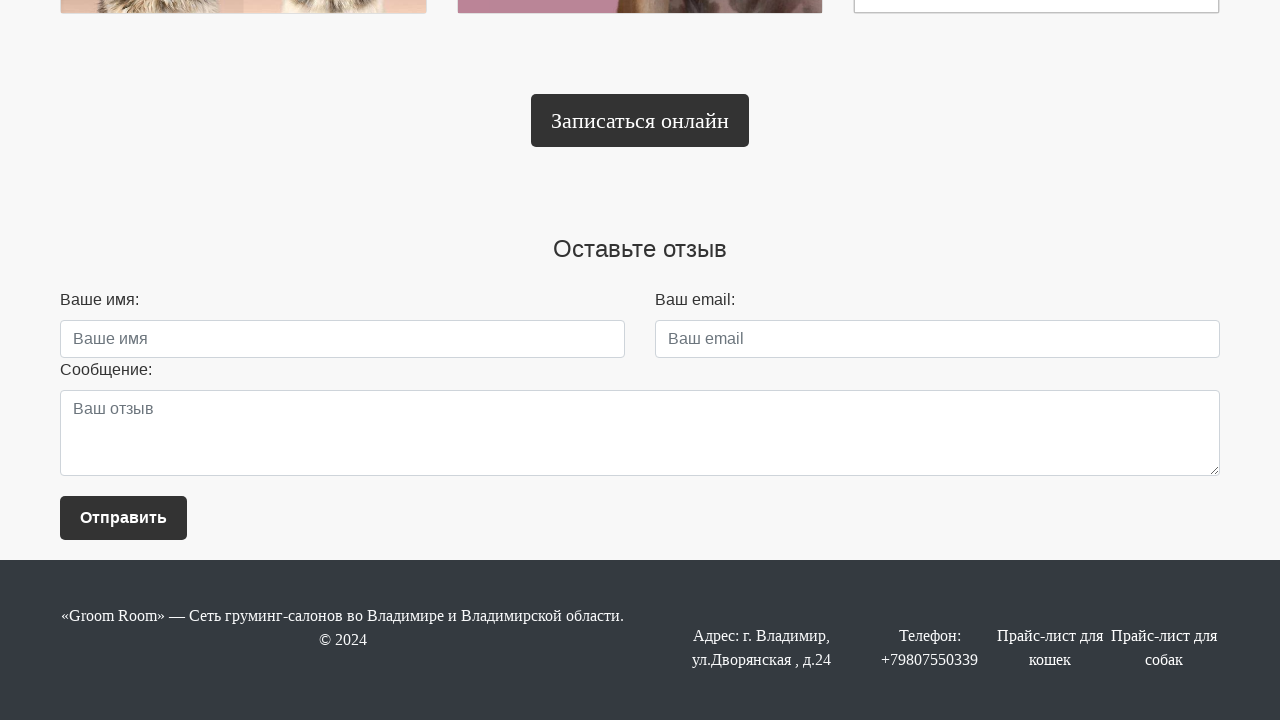

Navigated to form page
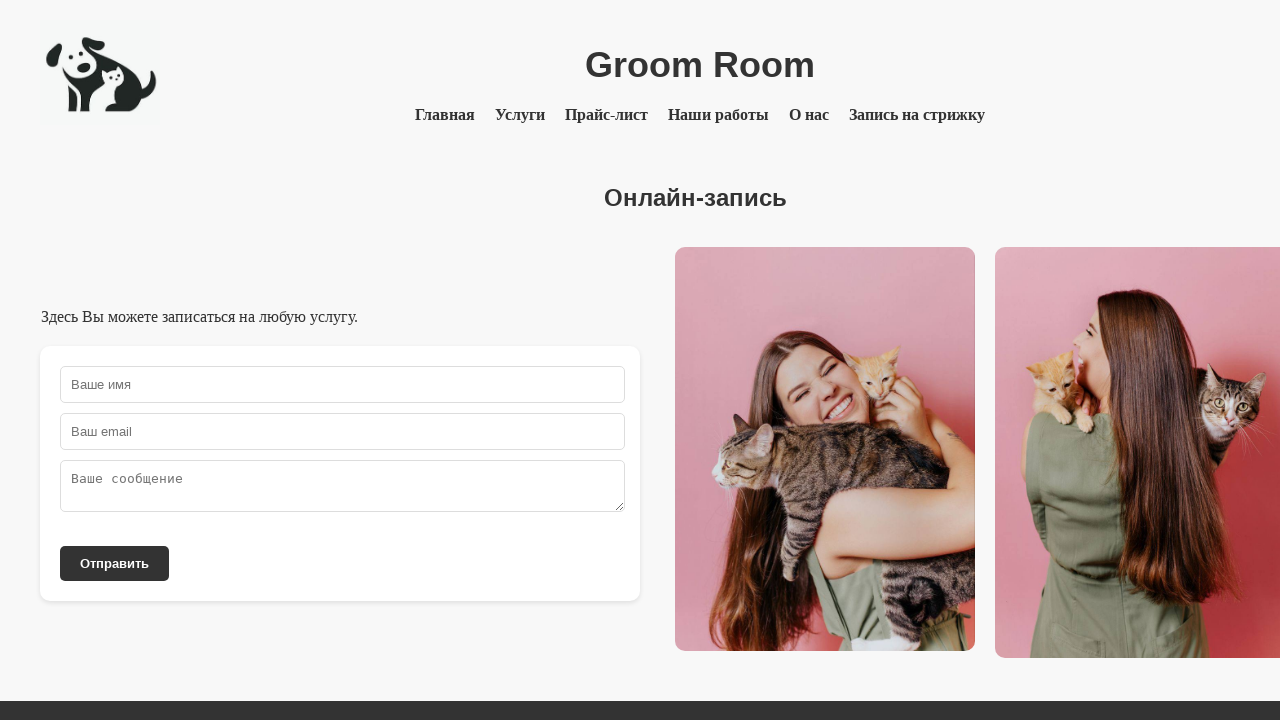

Waited 1 second for form page to load
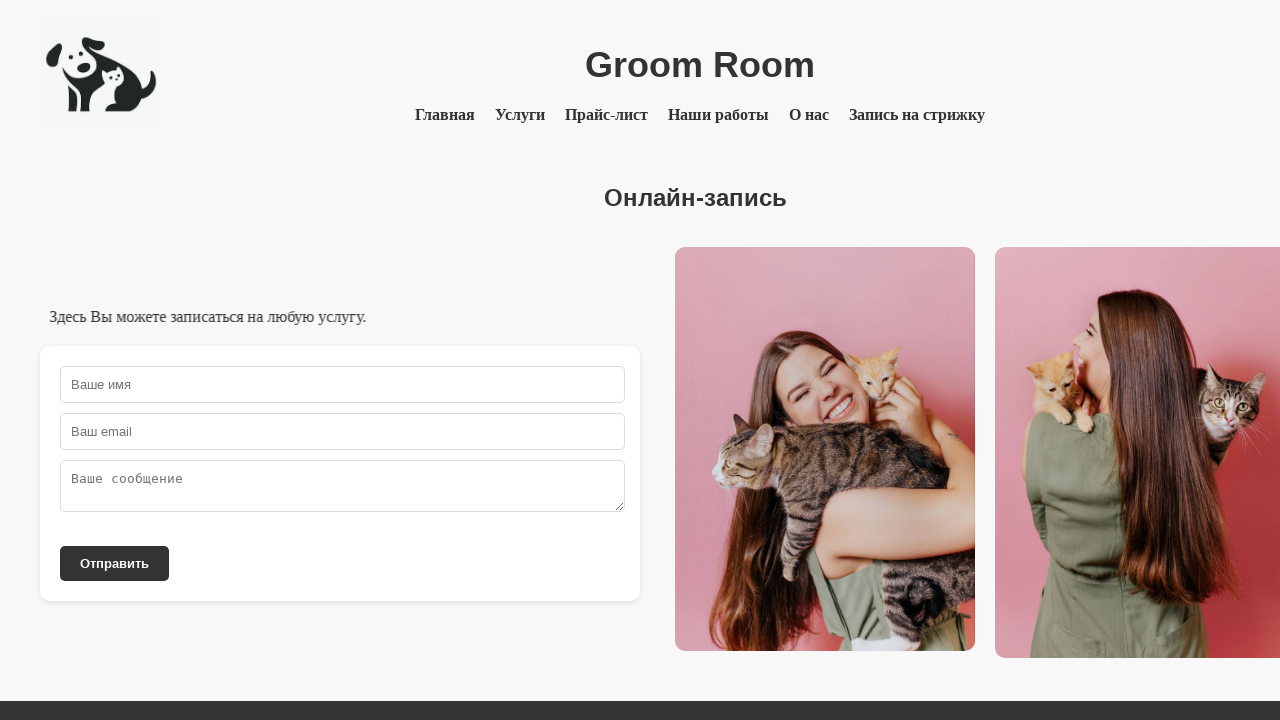

Scrolled to bottom of form page to trigger lazy loading
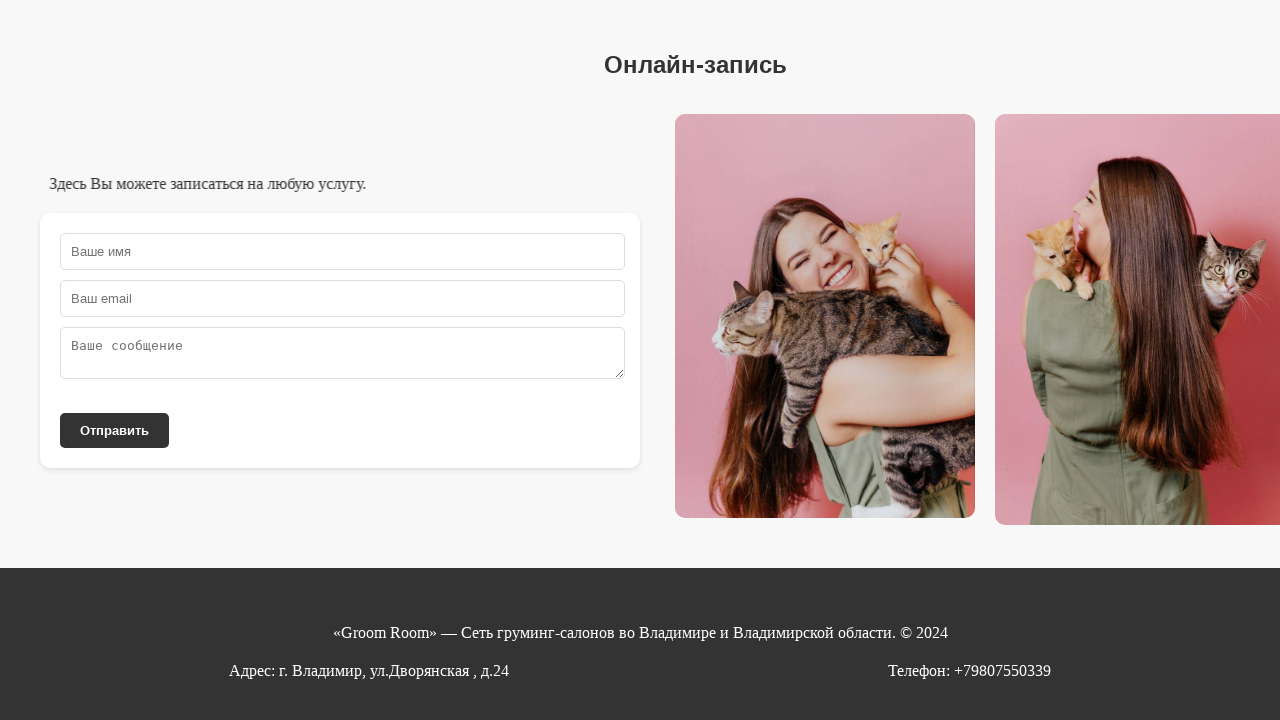

Waited 1 second for images to load on form page
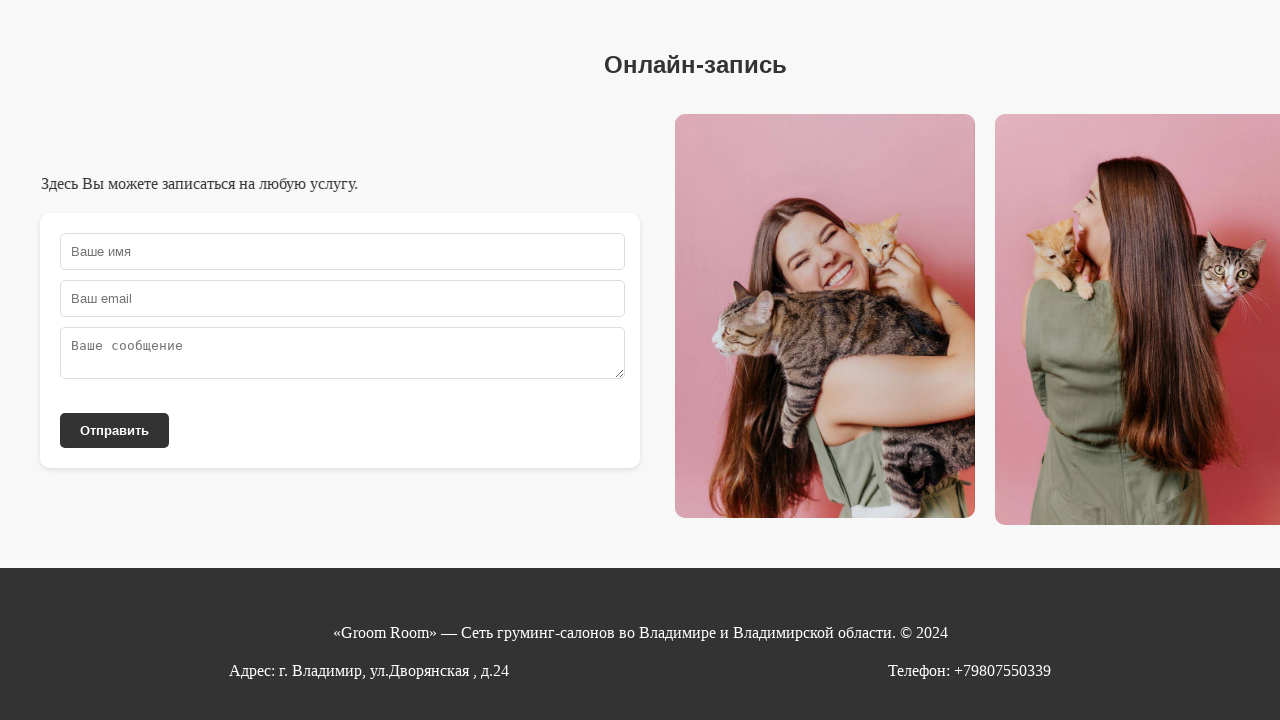

Confirmed images are present on form page
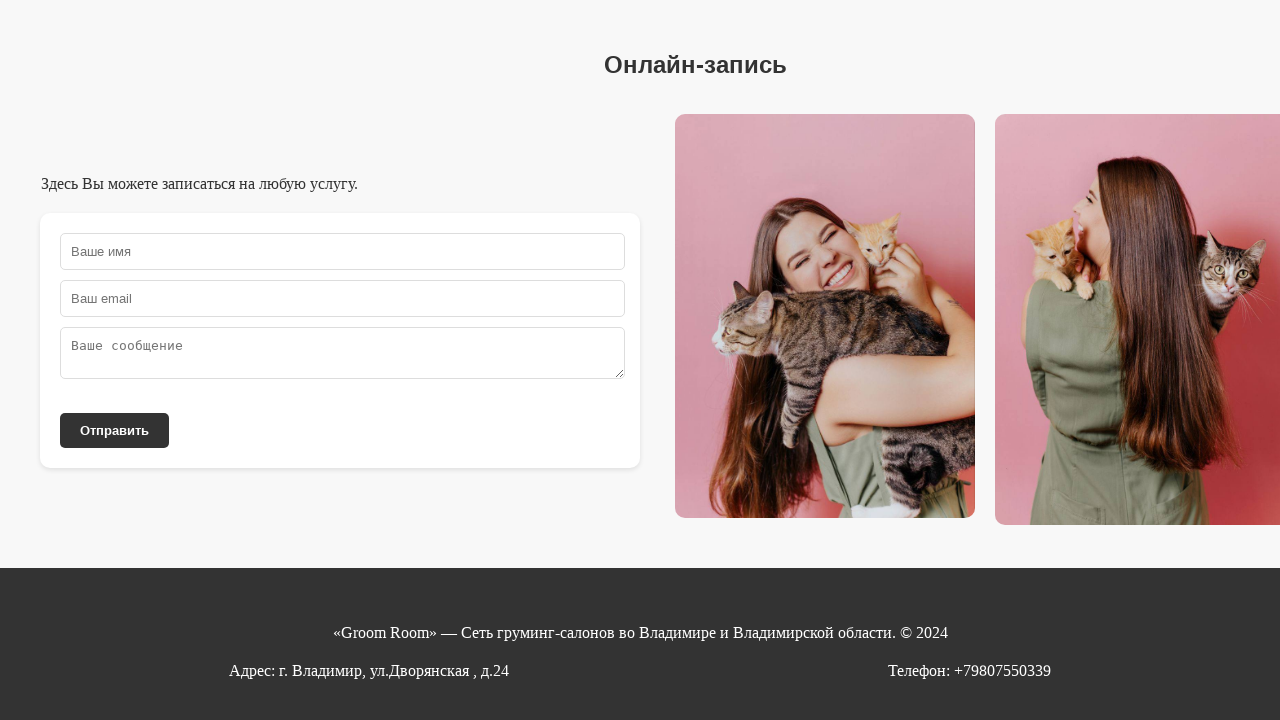

Verified first image is visible on form page
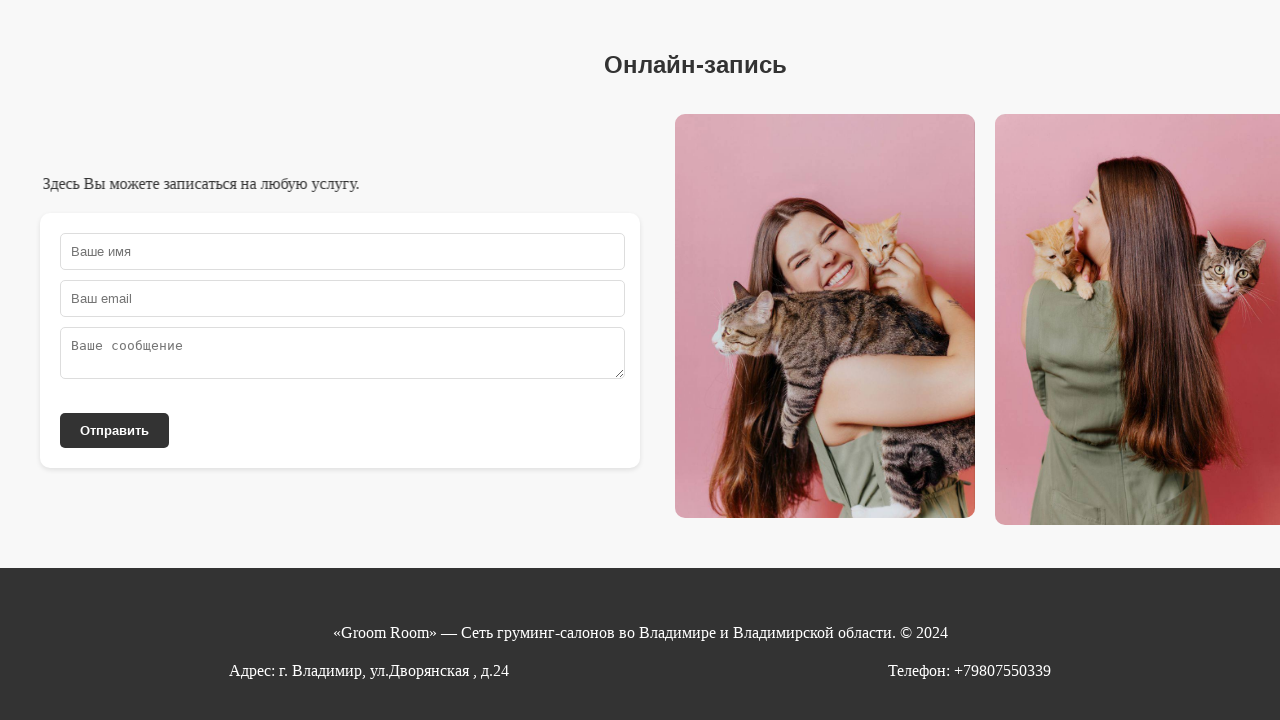

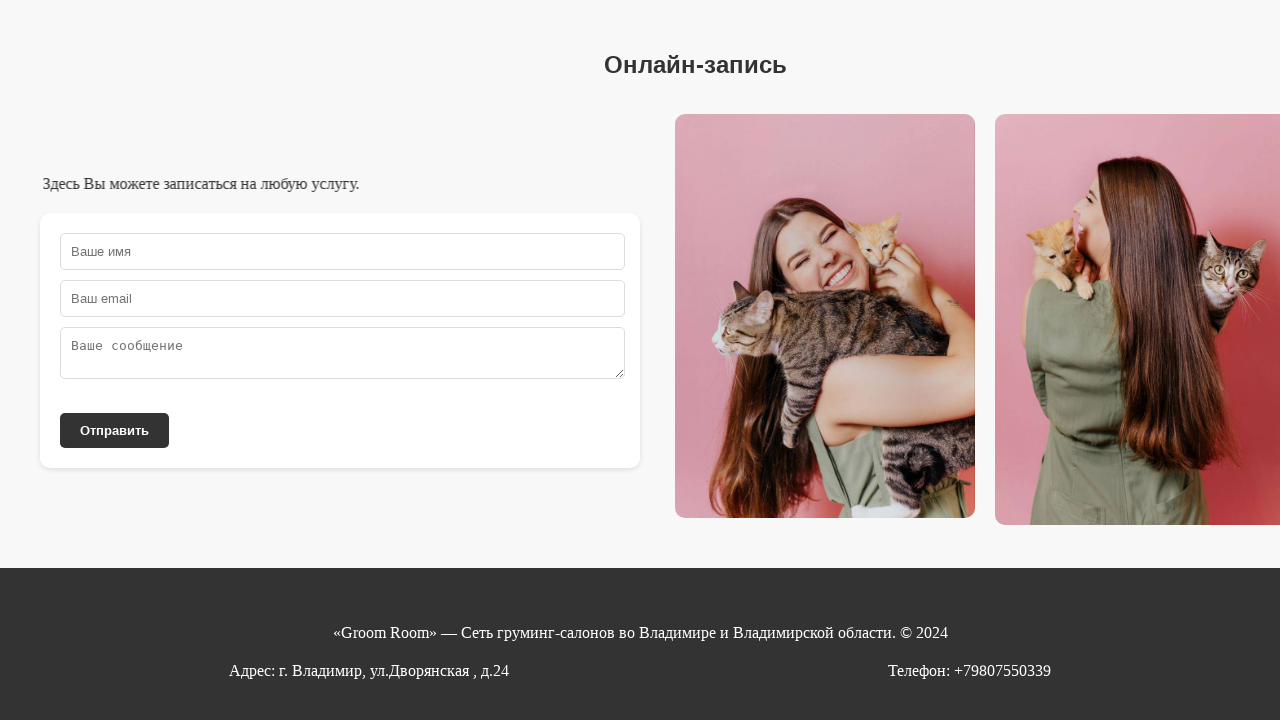